Tests language switching from Polish to English on the folk instruments website and verifies the page heading changes to "About"

Starting URL: http://ludowe.instrumenty.edu.pl/pl/o-projekcie

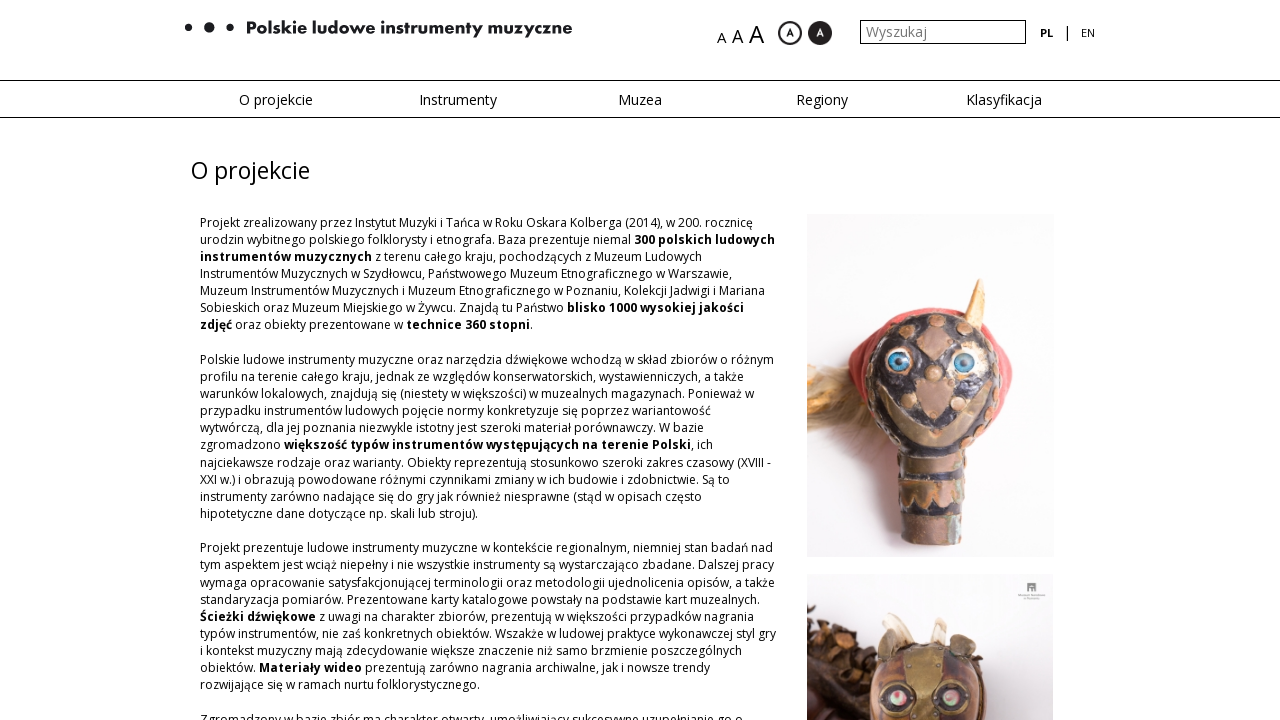

Clicked English language link to switch from Polish to English at (1088, 33) on xpath=/html/body/div[2]/div[1]/div/div/div[2]/div[2]/div/ul/li[3]/a
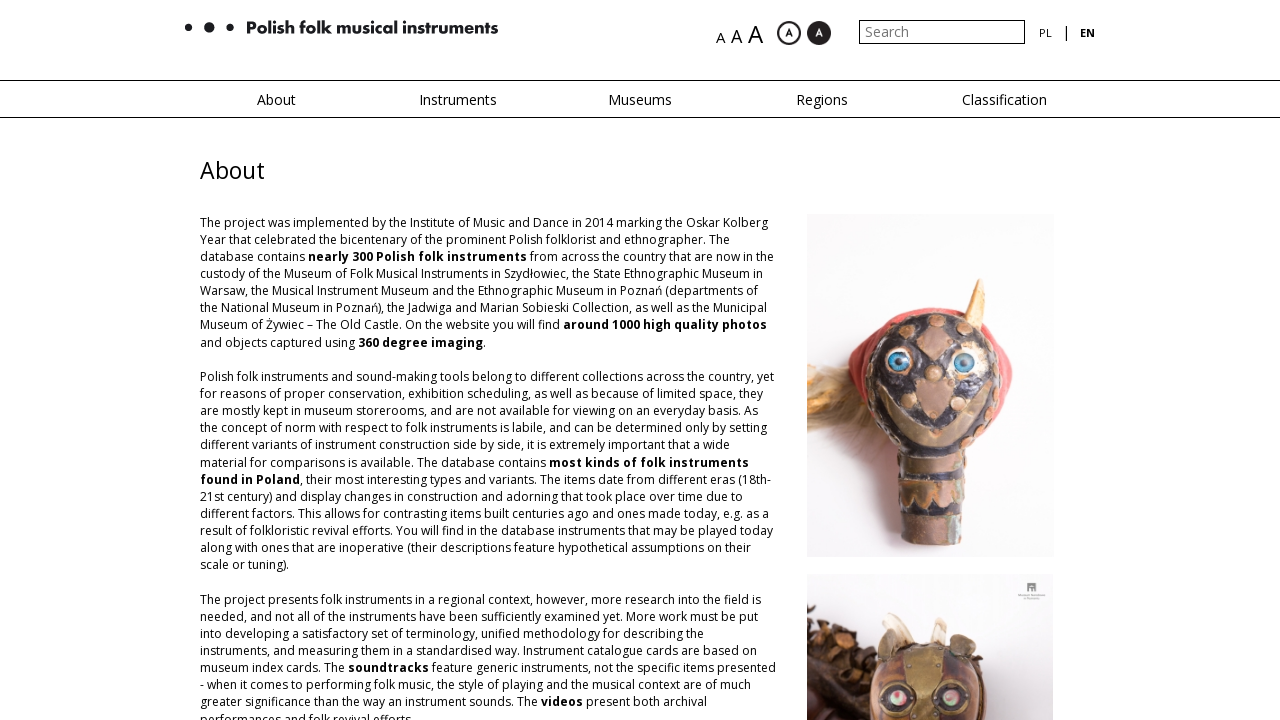

Waited for main content area to load
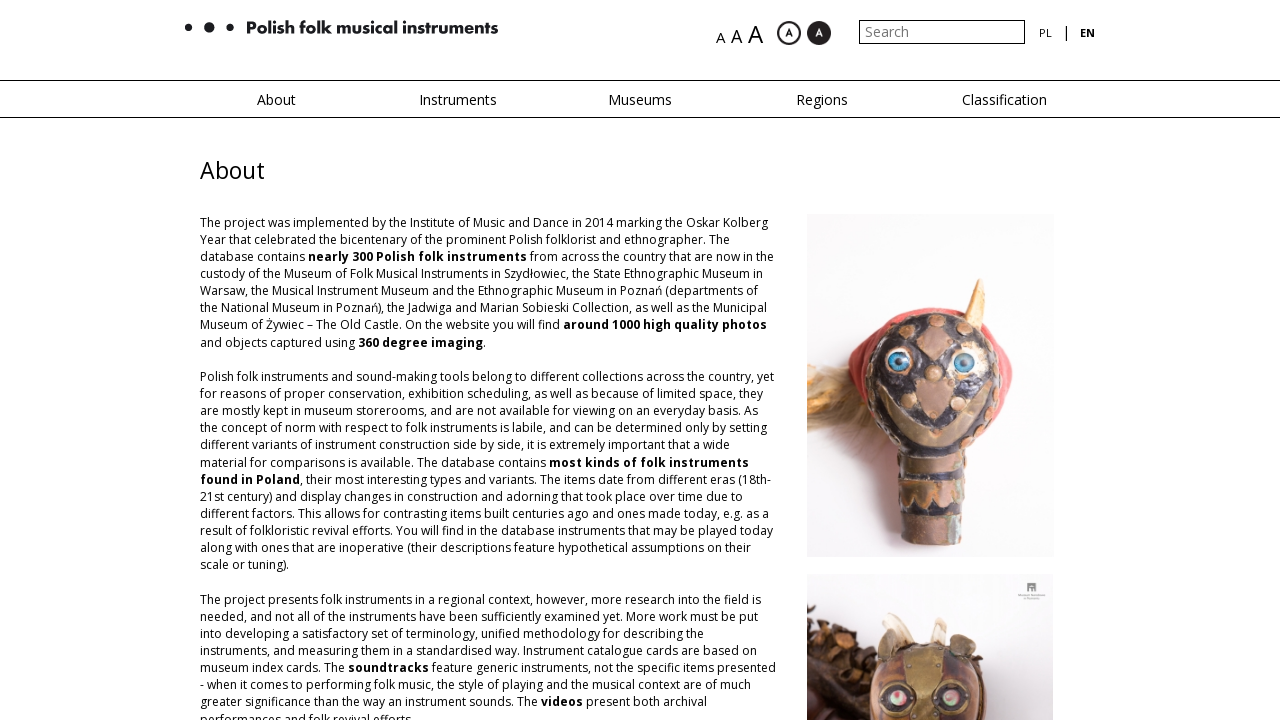

Located page heading element
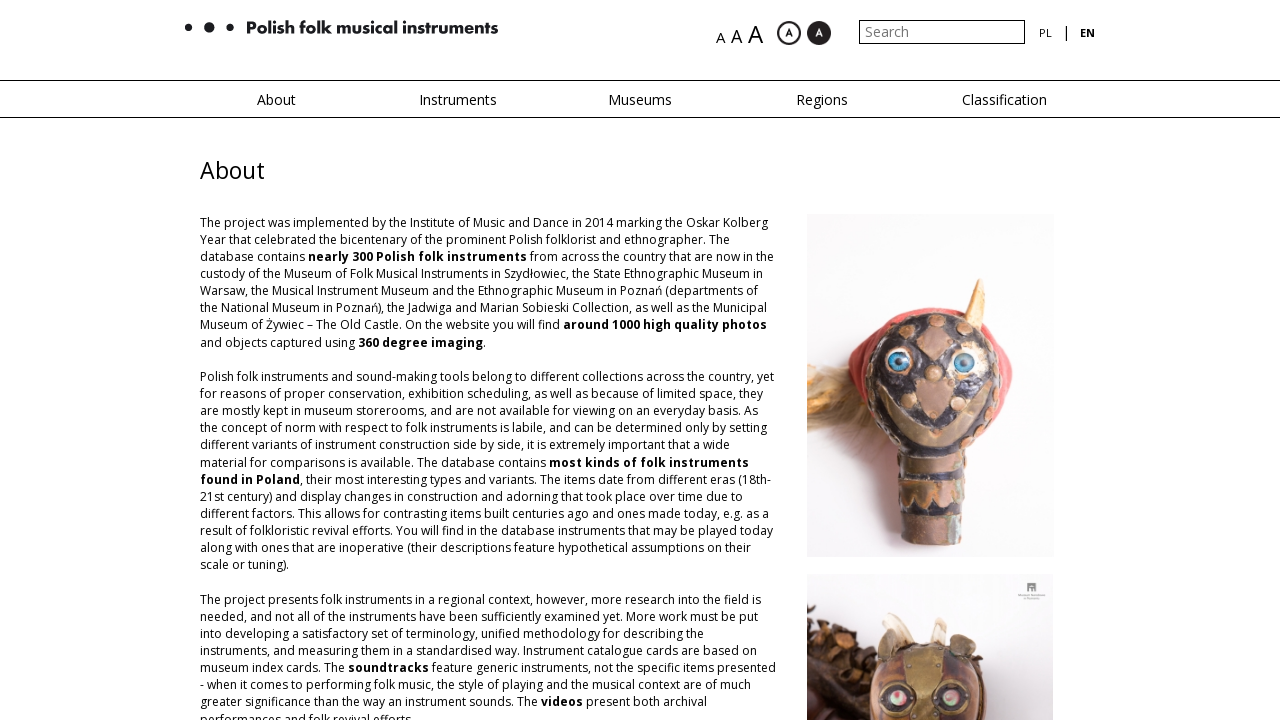

Verified page heading changed to 'About' confirming language switch to English
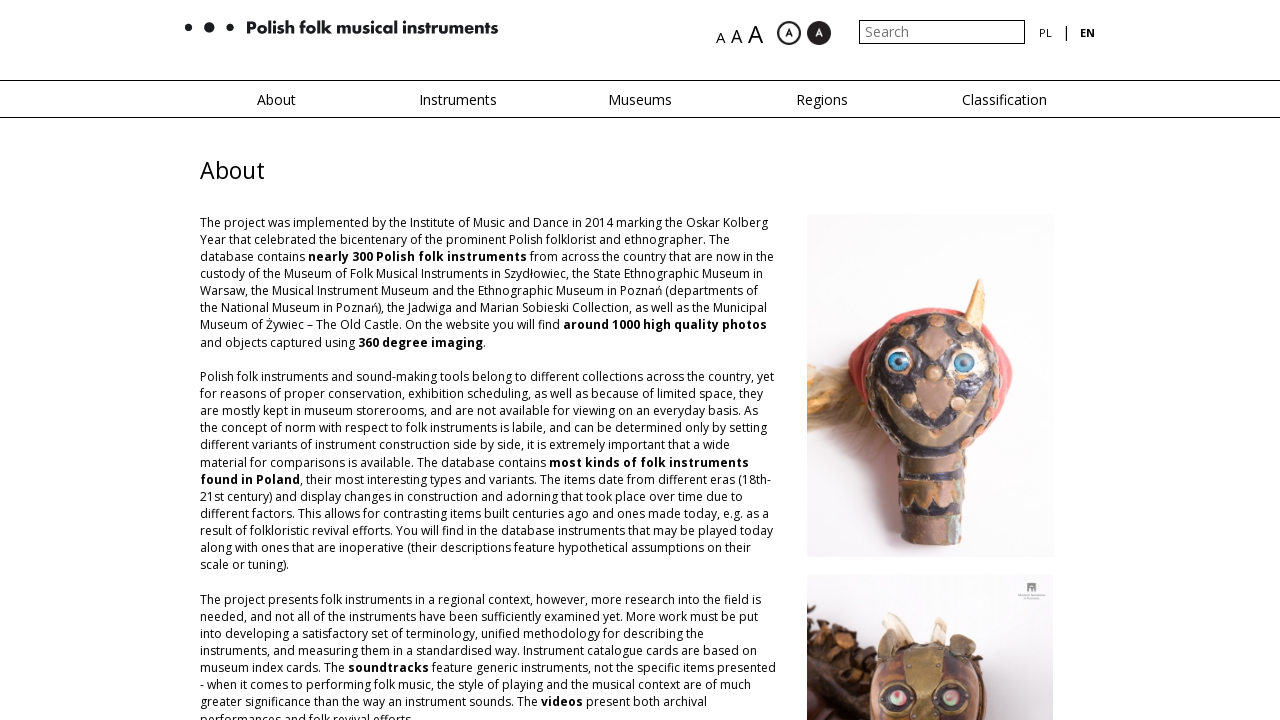

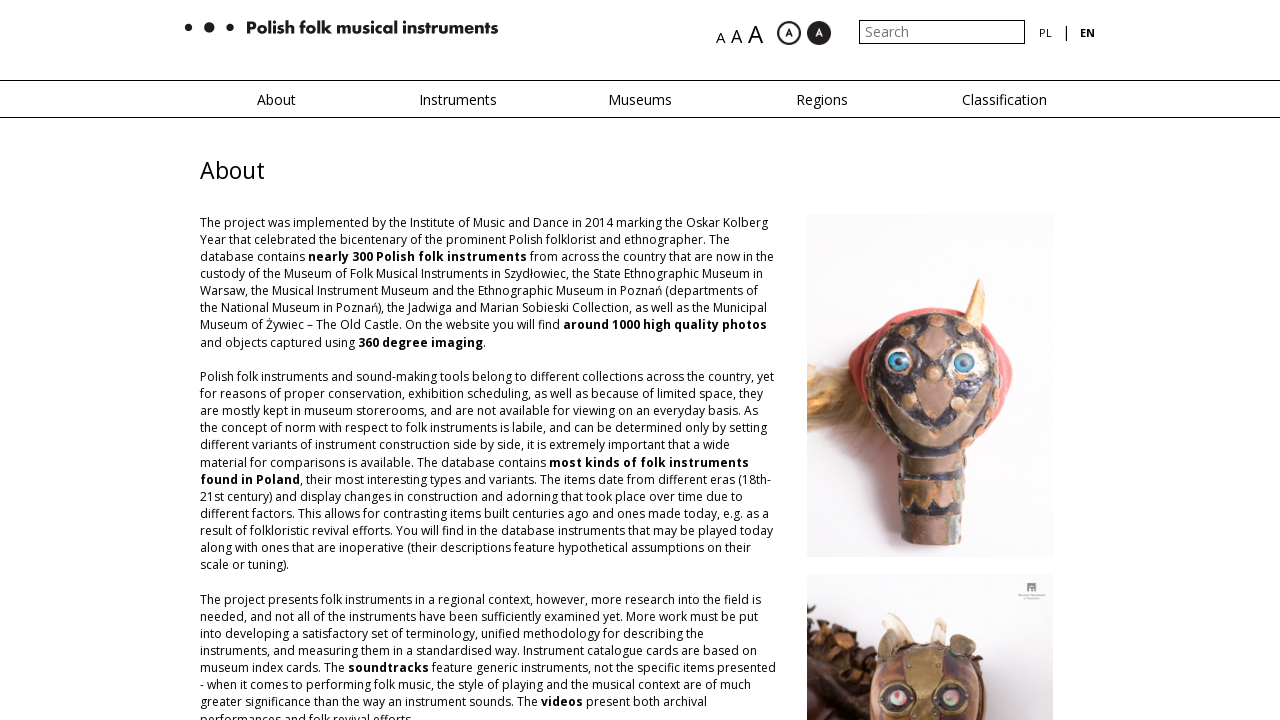